Tests dropdown menu functionality by selecting options using different methods (label, value, index) and verifies a multi-select dropdown by selecting multiple hobbies

Starting URL: https://freelance-learn-automation.vercel.app/signup

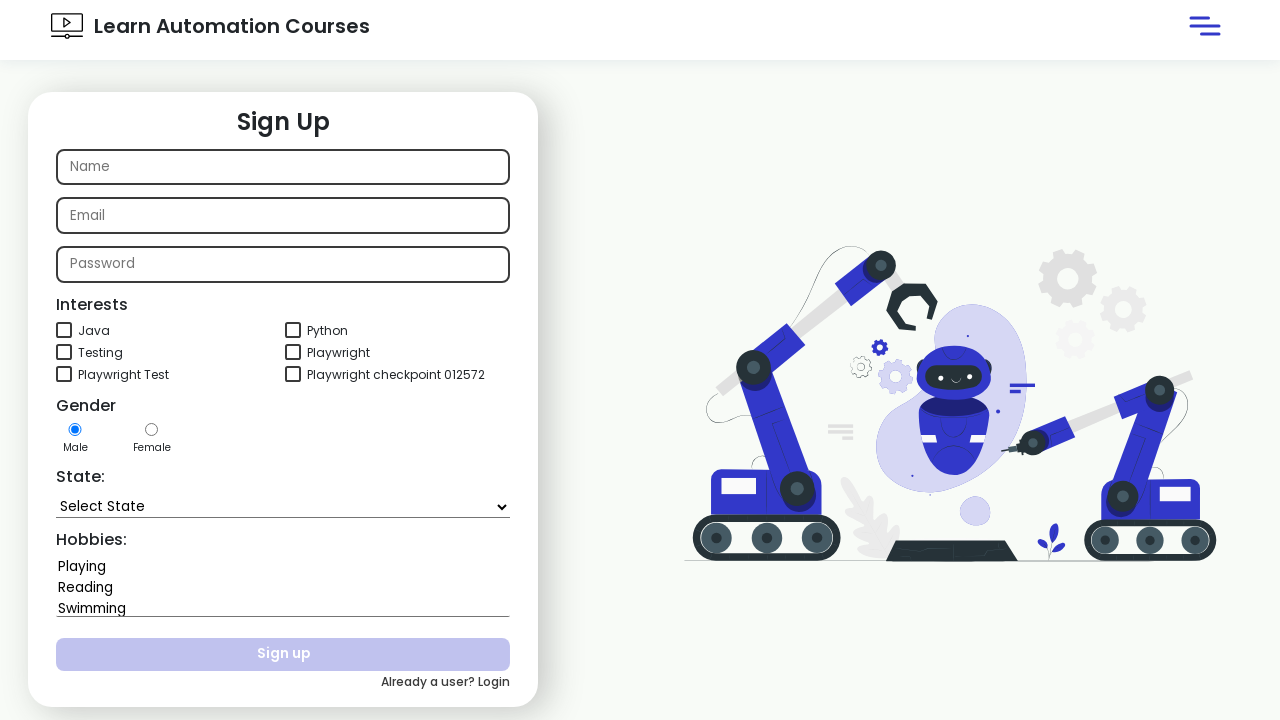

Selected 'Goa' from state dropdown by label on #state
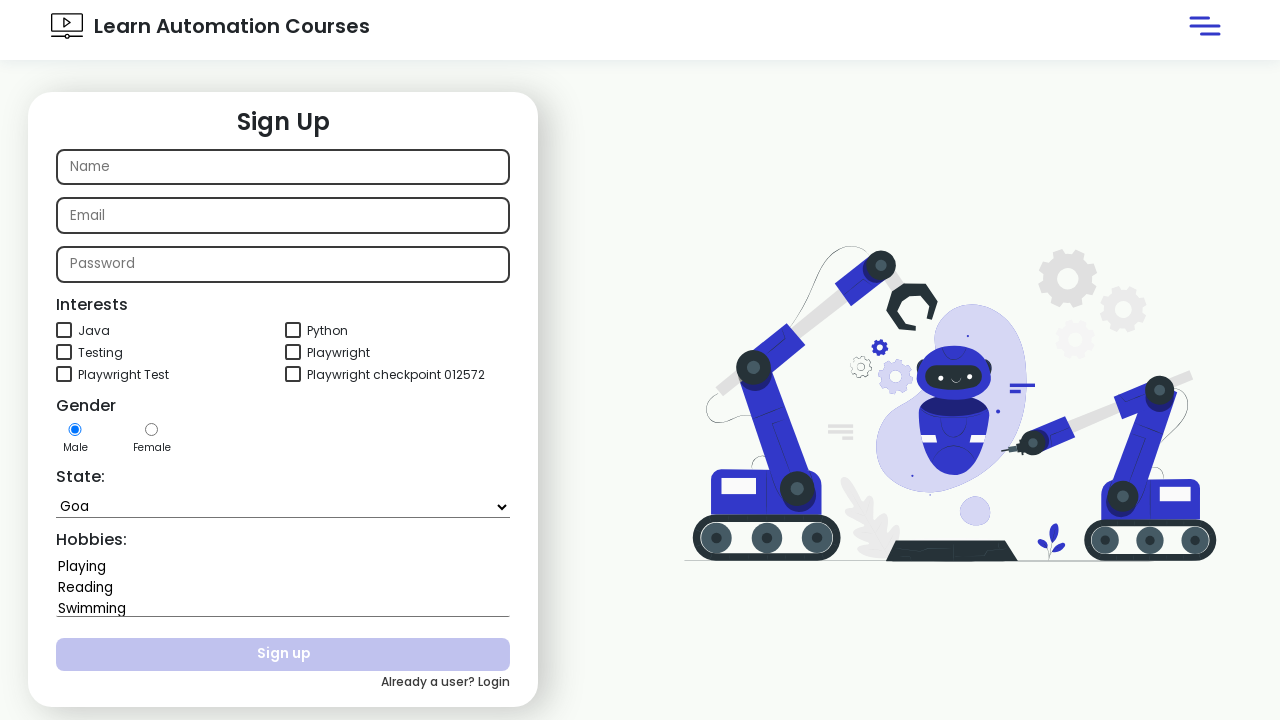

Selected 'Himachal Pradesh' from state dropdown by value on #state
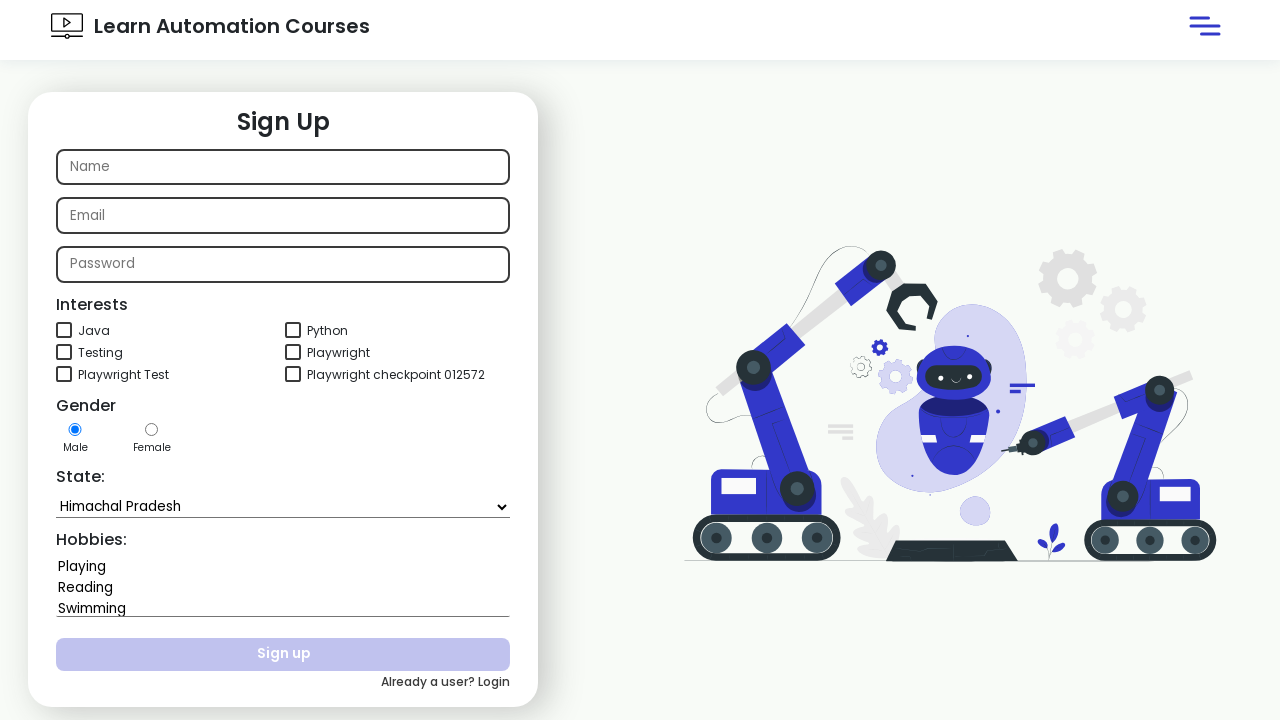

Selected option at index 2 from state dropdown on #state
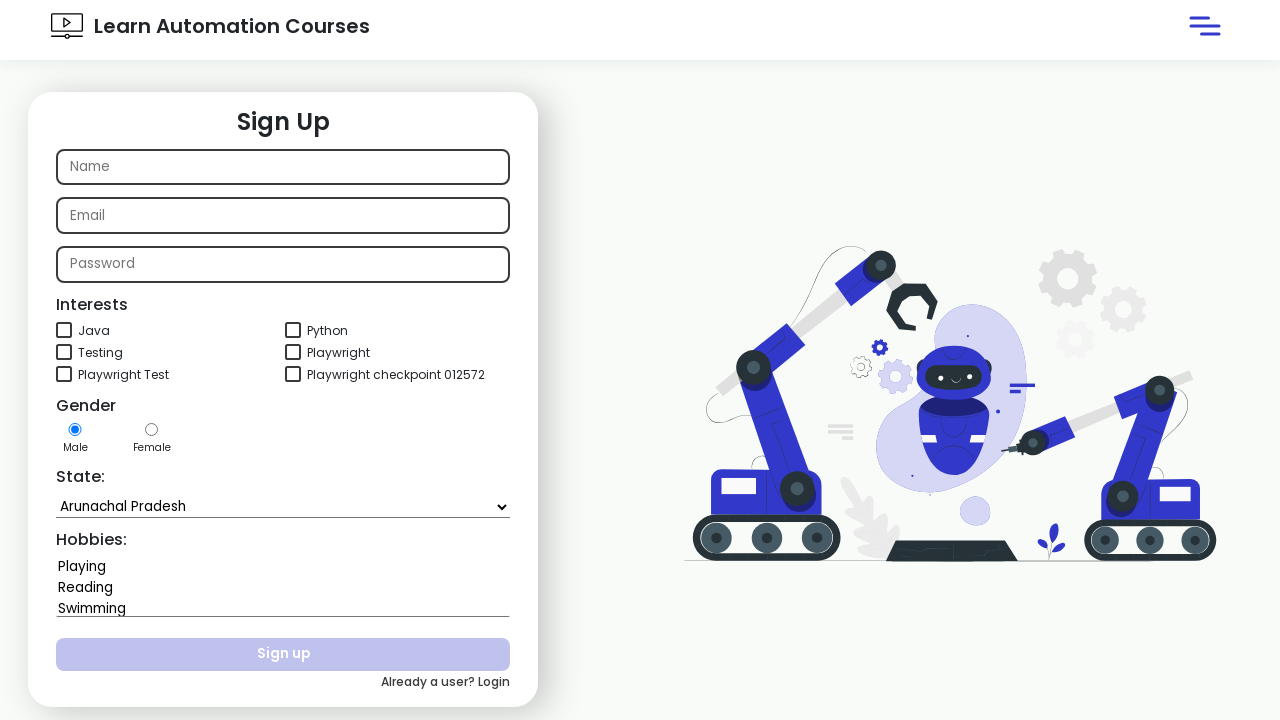

Retrieved state dropdown element
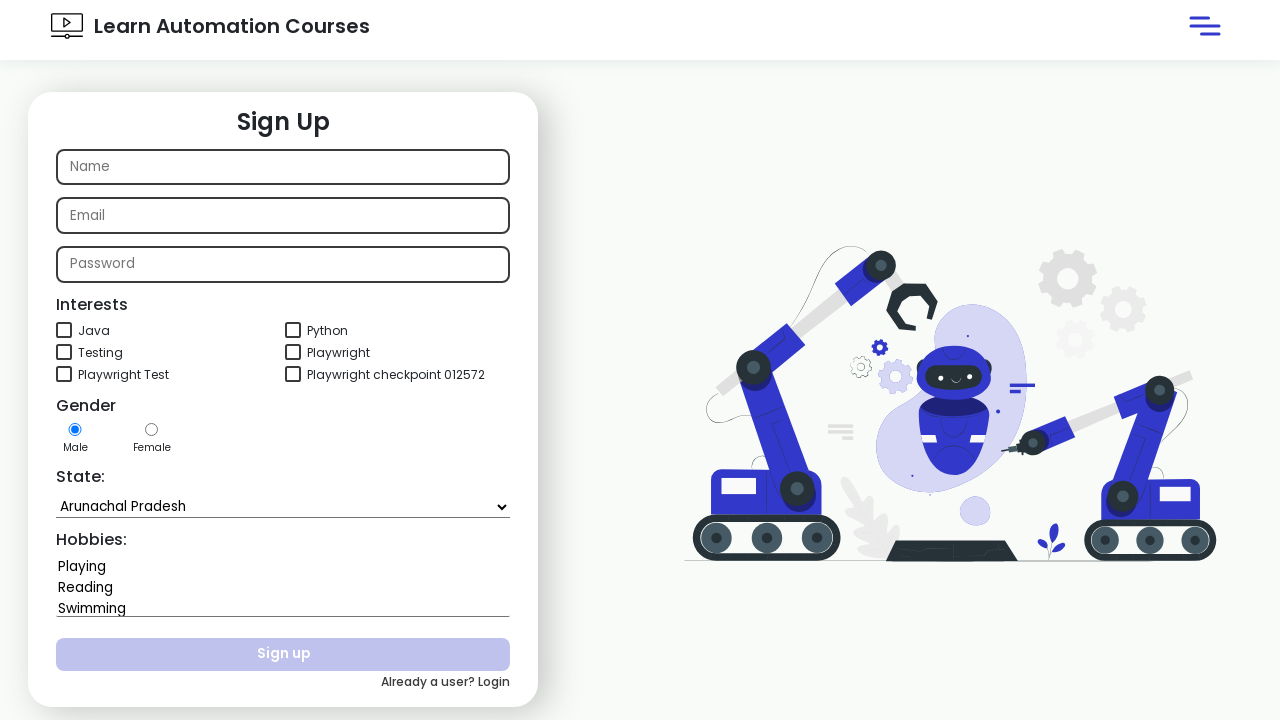

Retrieved all options from state dropdown
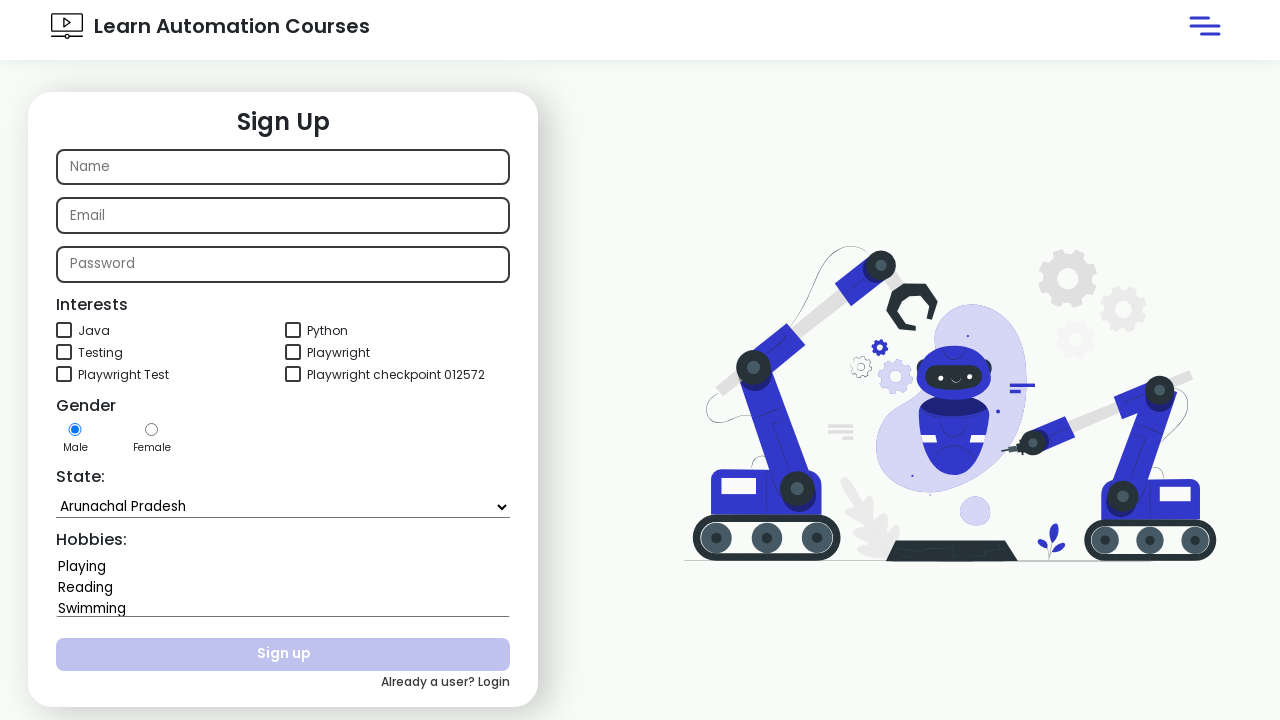

Verified 'Mizoram' option exists in state dropdown
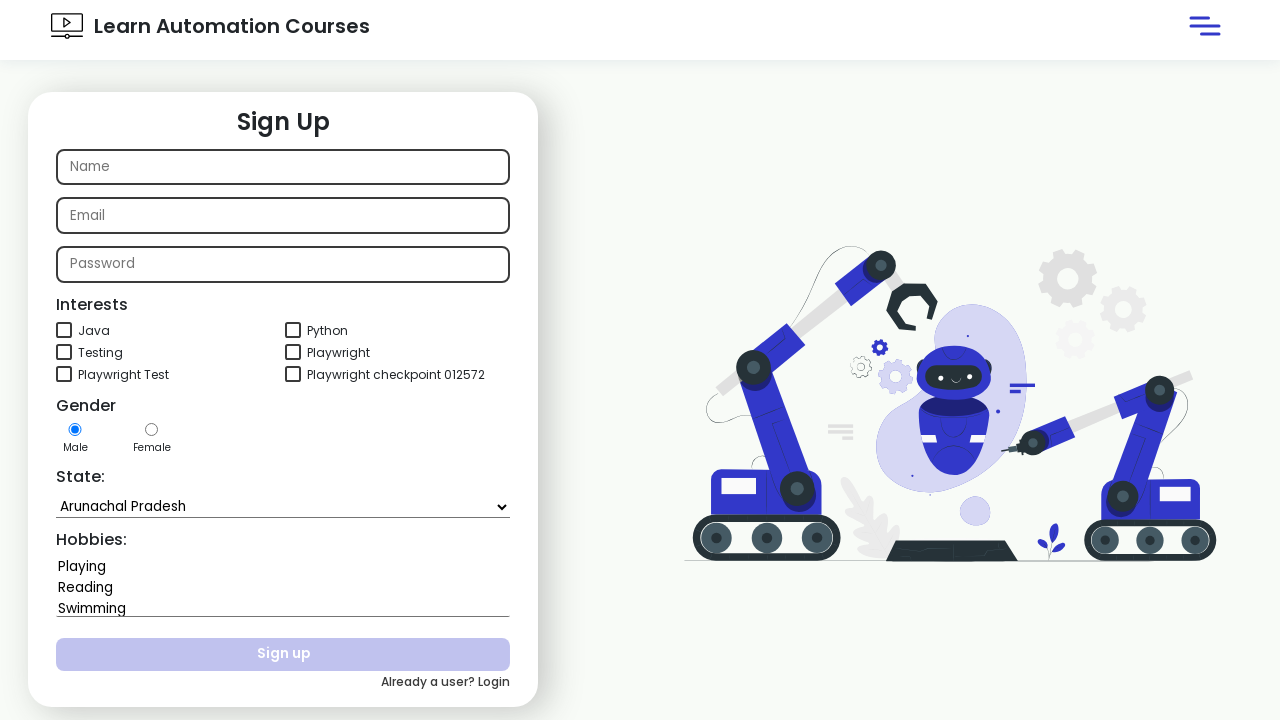

Assertion passed: 'Mizoram' option found in dropdown
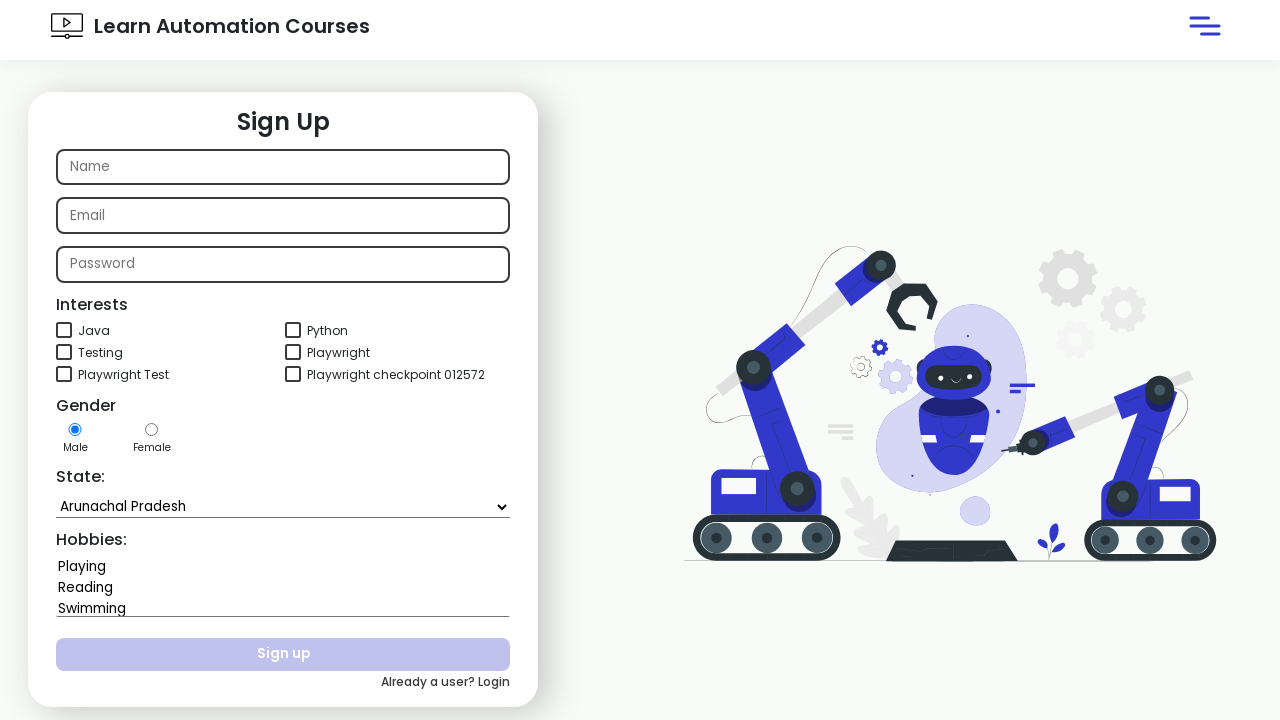

Selected multiple hobbies: 'Playing' and 'Swimming' from hobbies dropdown on #hobbies
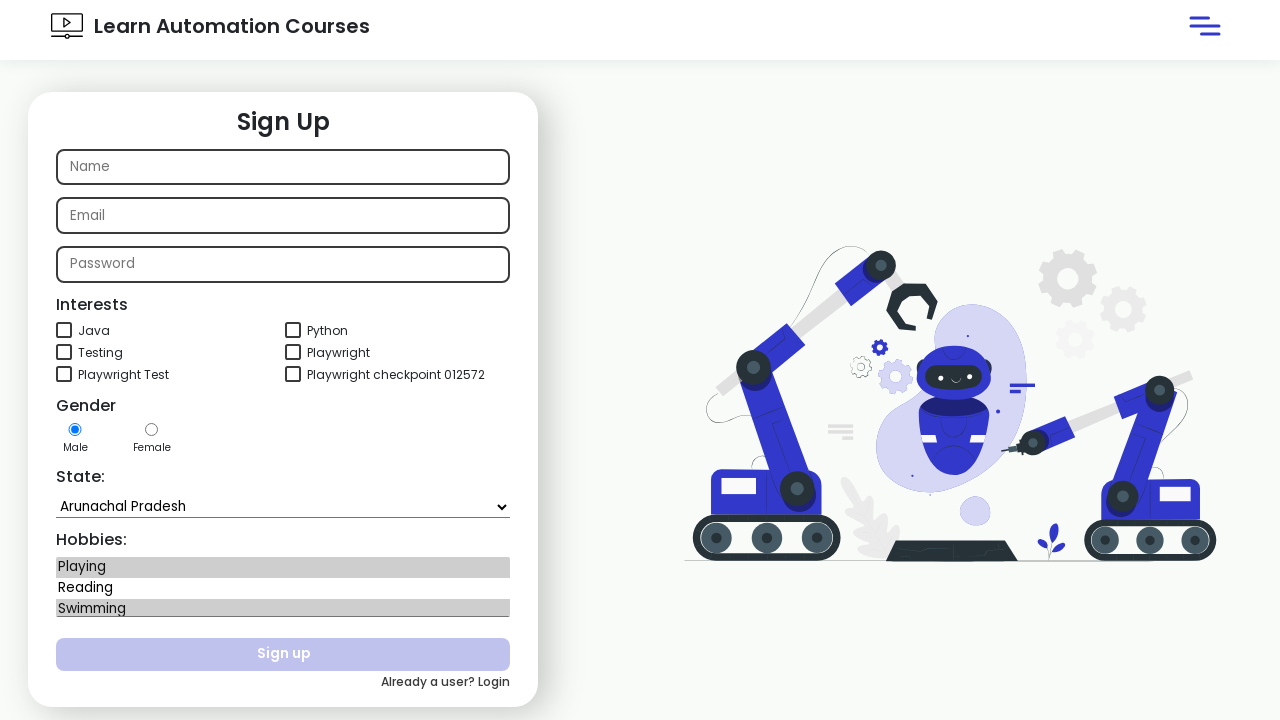

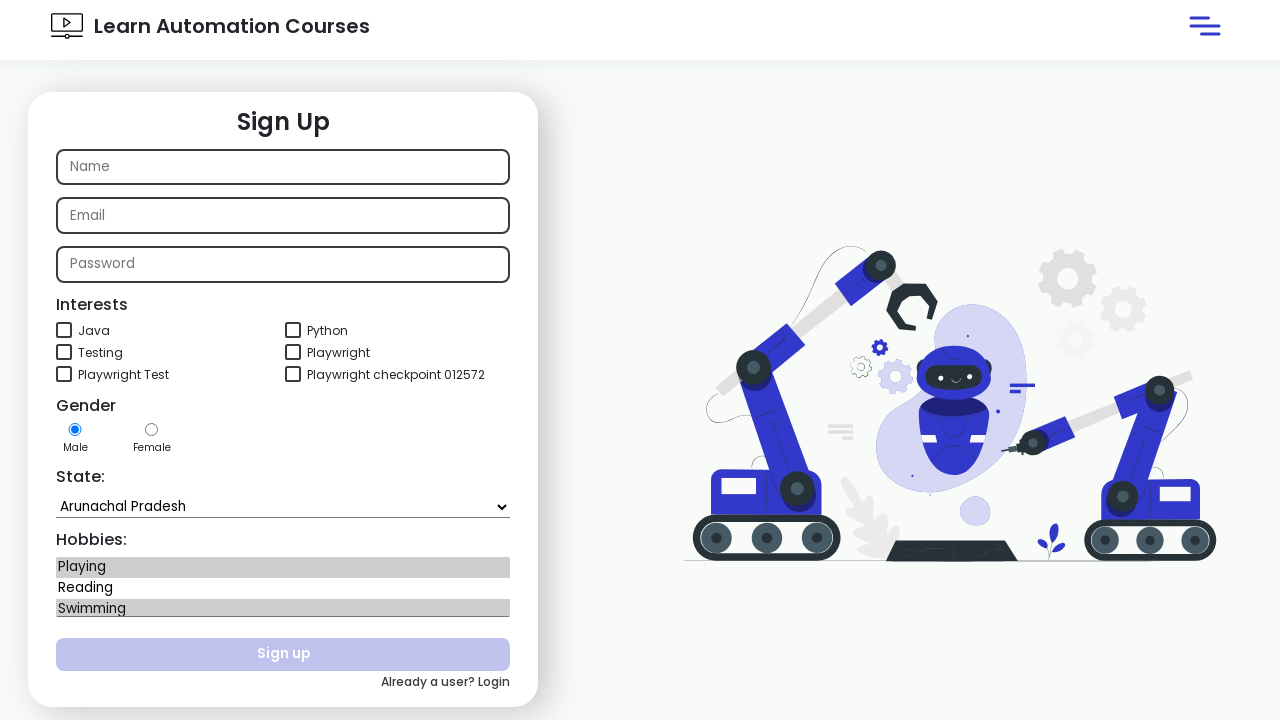